Tests form filling on a dynamic attributes demo page by entering username, password, confirm password, and email fields, then clicking the Sign Up button and verifying the confirmation message appears.

Starting URL: https://v1.training-support.net/selenium/dynamic-attributes

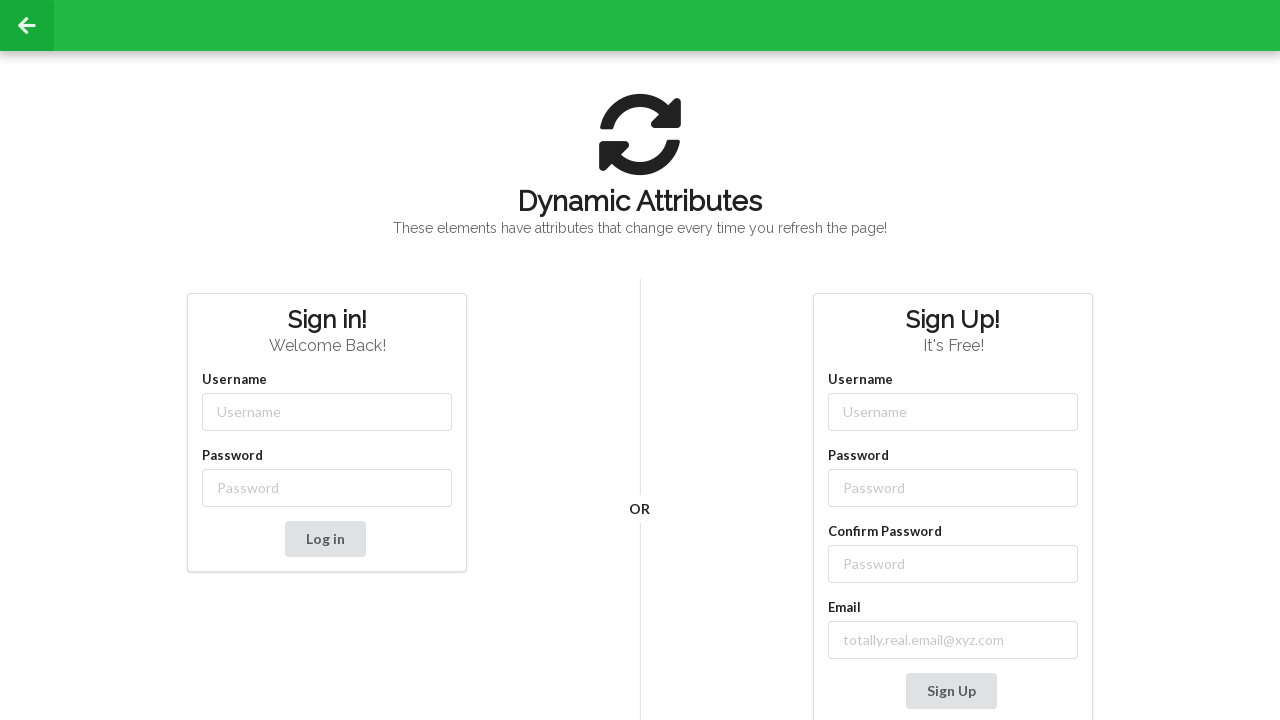

Filled username field with 'anshul' on input[class*='-username']
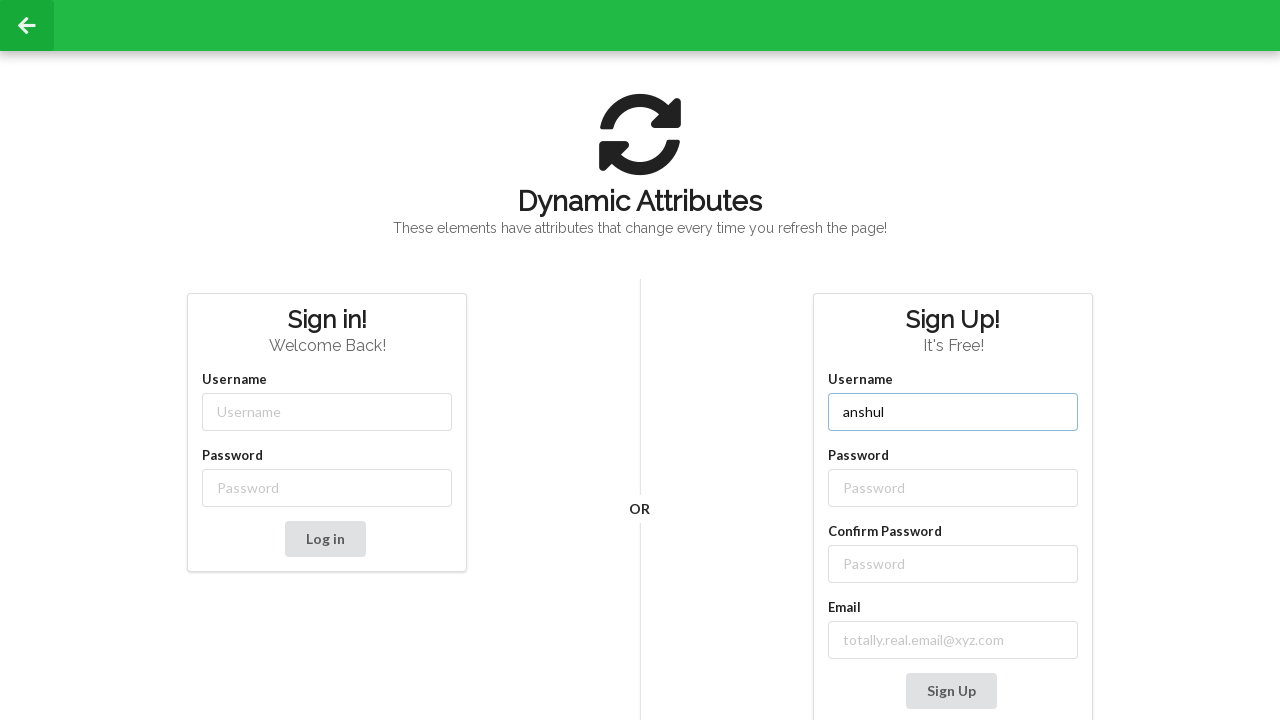

Filled password field with 'password' on input[class*='-password']
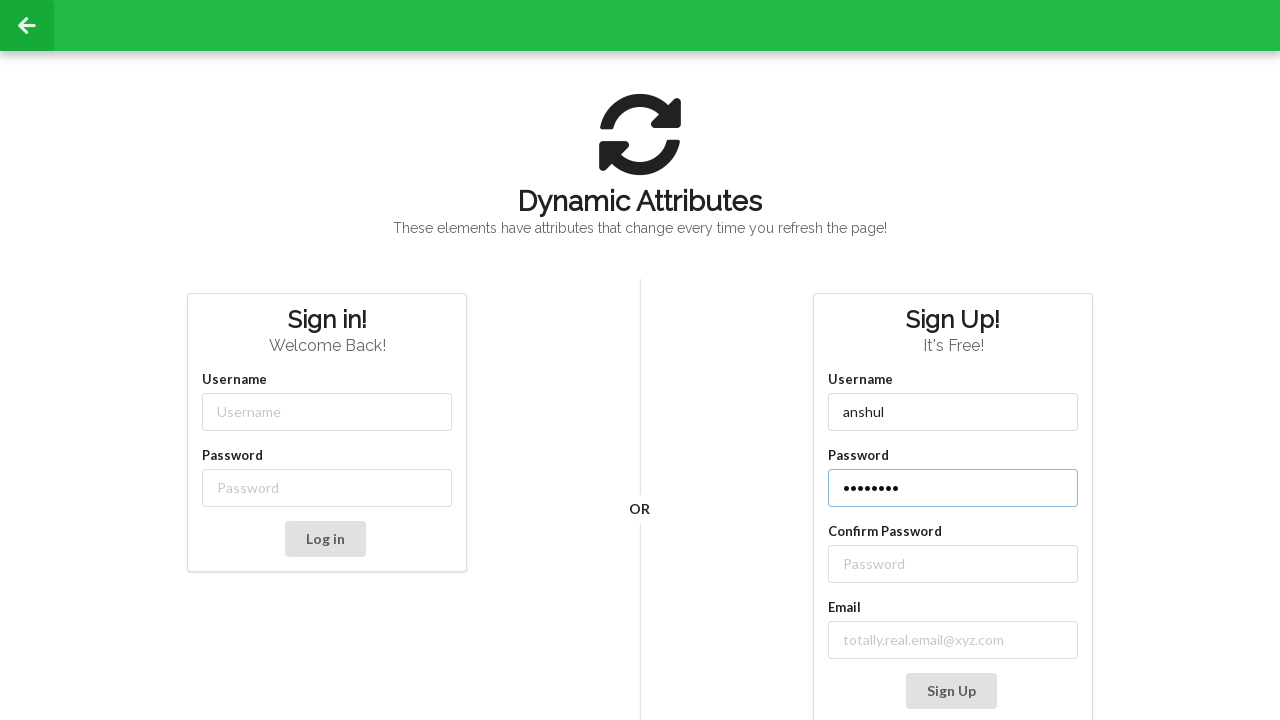

Filled confirm password field with 'password' on //label[text()='Confirm Password']/following-sibling::input
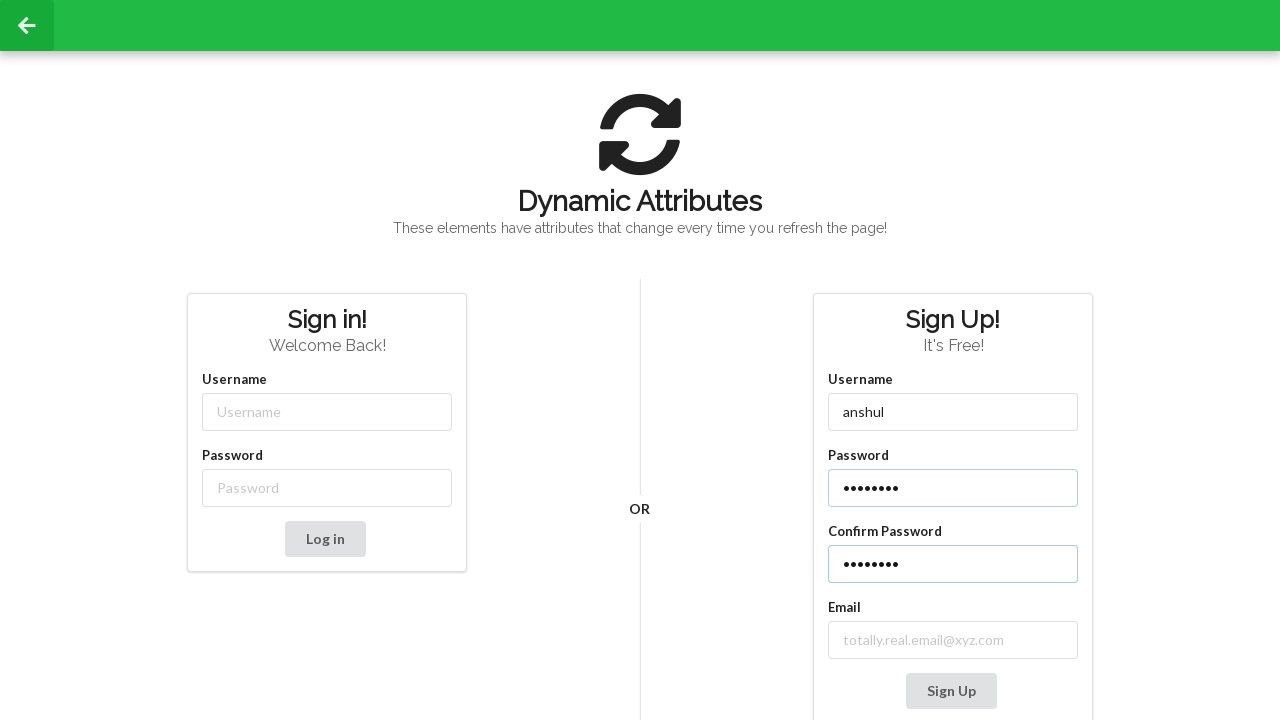

Filled email field with 'testuser@example.com' on //label[contains(text(), 'mail')]/following-sibling::input
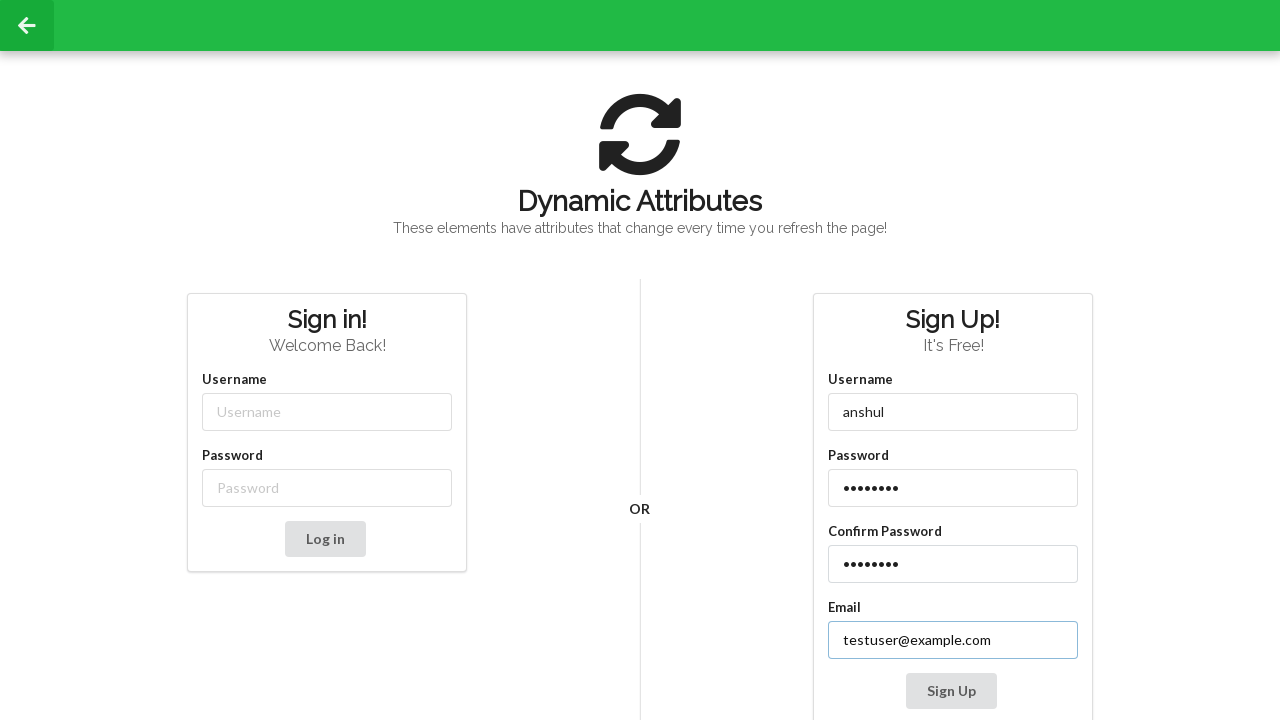

Clicked Sign Up button at (951, 691) on xpath=//button[contains(text(), 'Sign Up')]
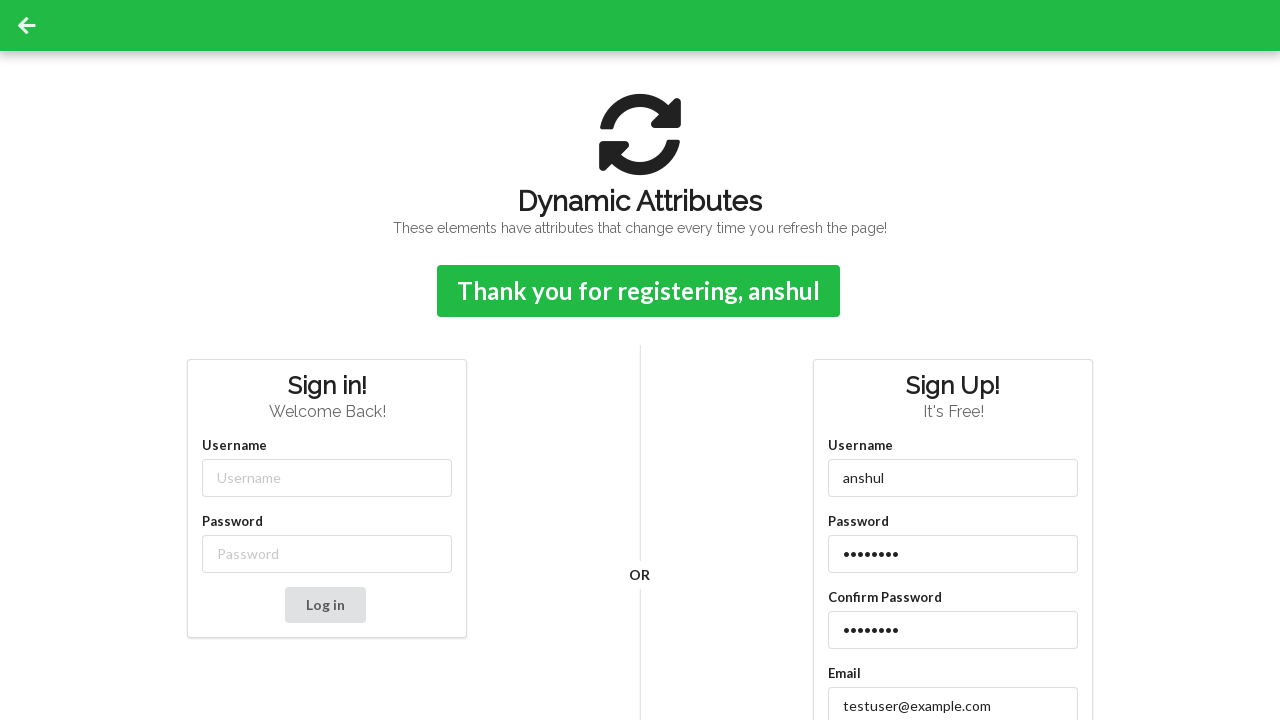

Confirmation message appeared
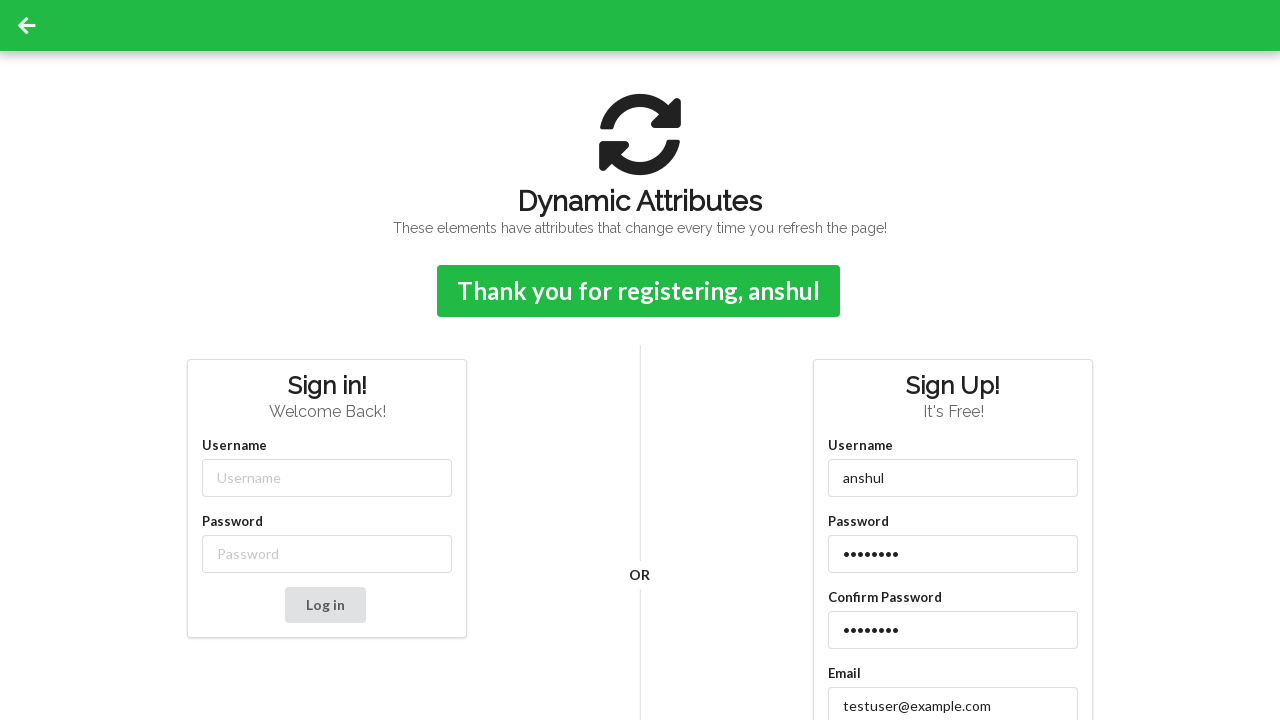

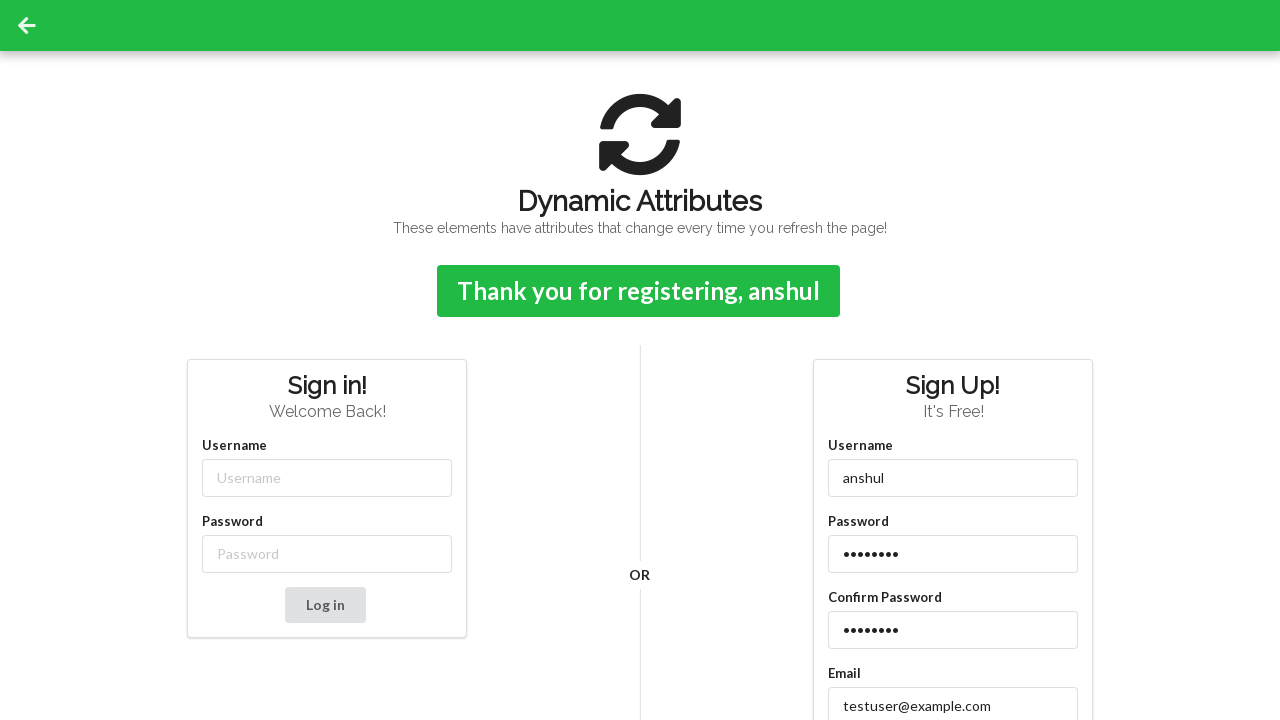